Tests file download functionality by clicking on a text file link and verifying the downloaded file name

Starting URL: https://the-internet.herokuapp.com/download

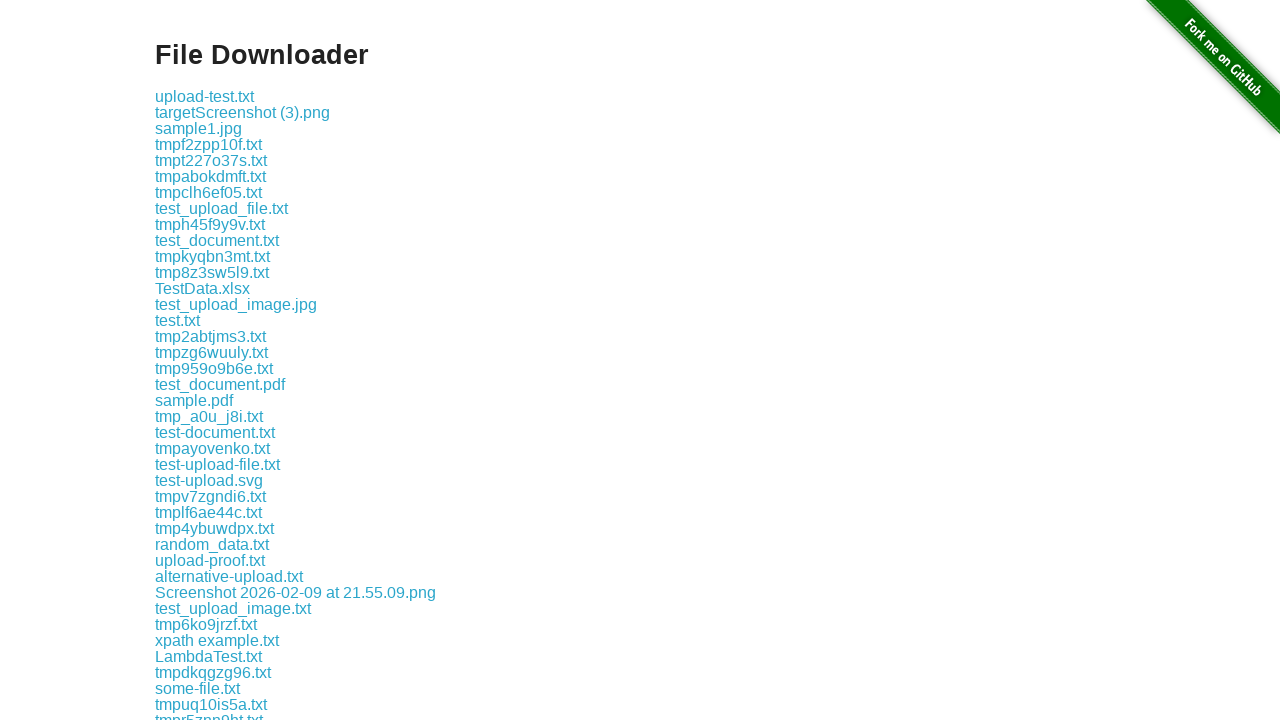

Clicked on text file link to download 'some-file.txt' at (198, 688) on a:has-text('some-file.txt')
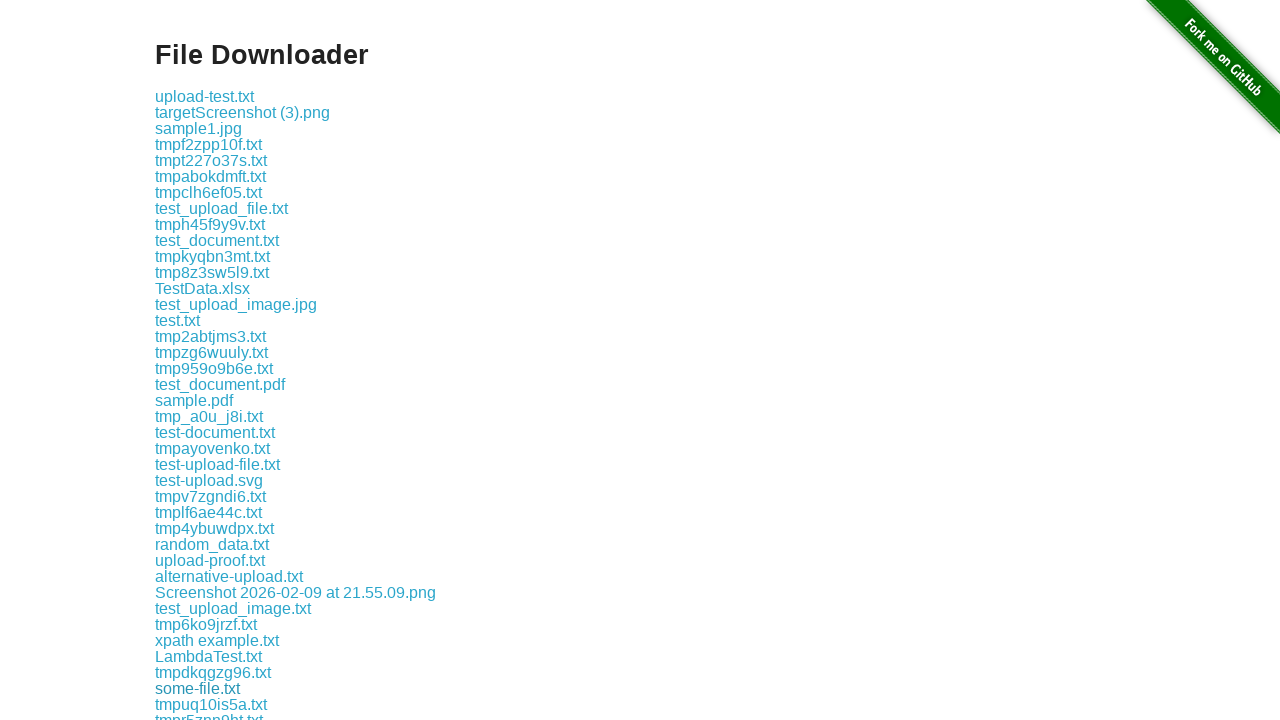

File download completed and download object captured
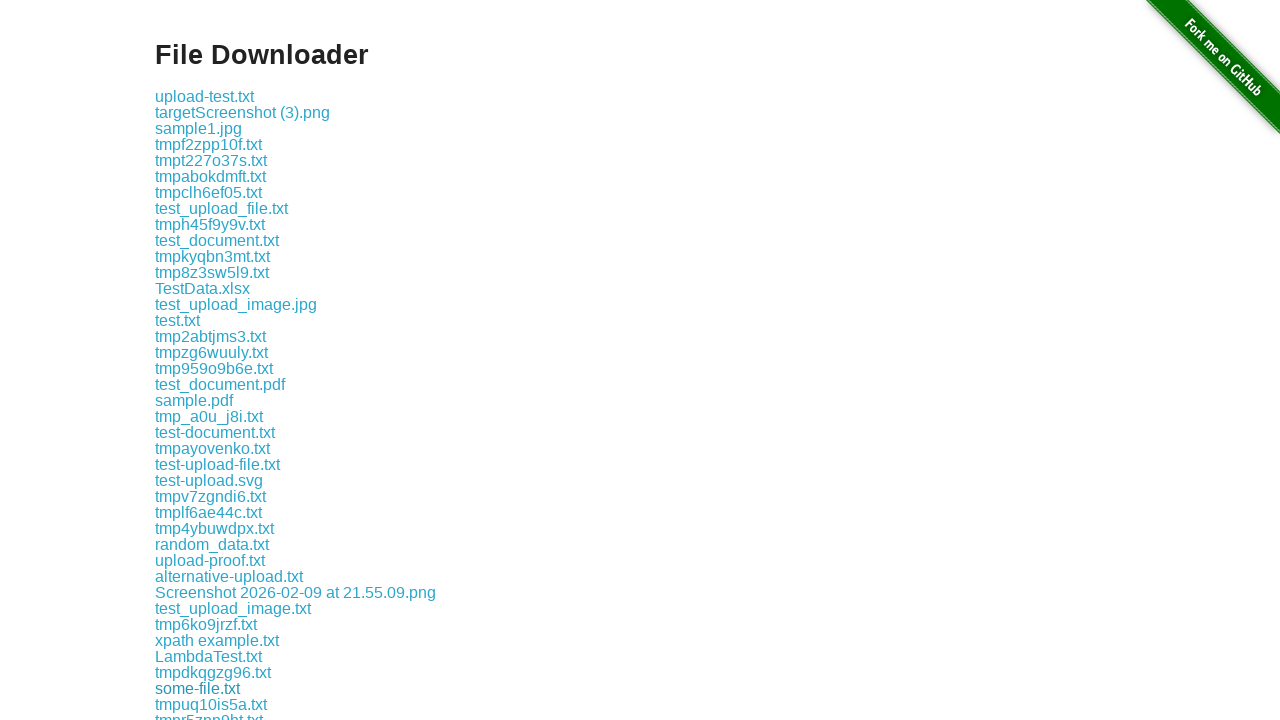

Verified downloaded file name is 'some-file.txt'
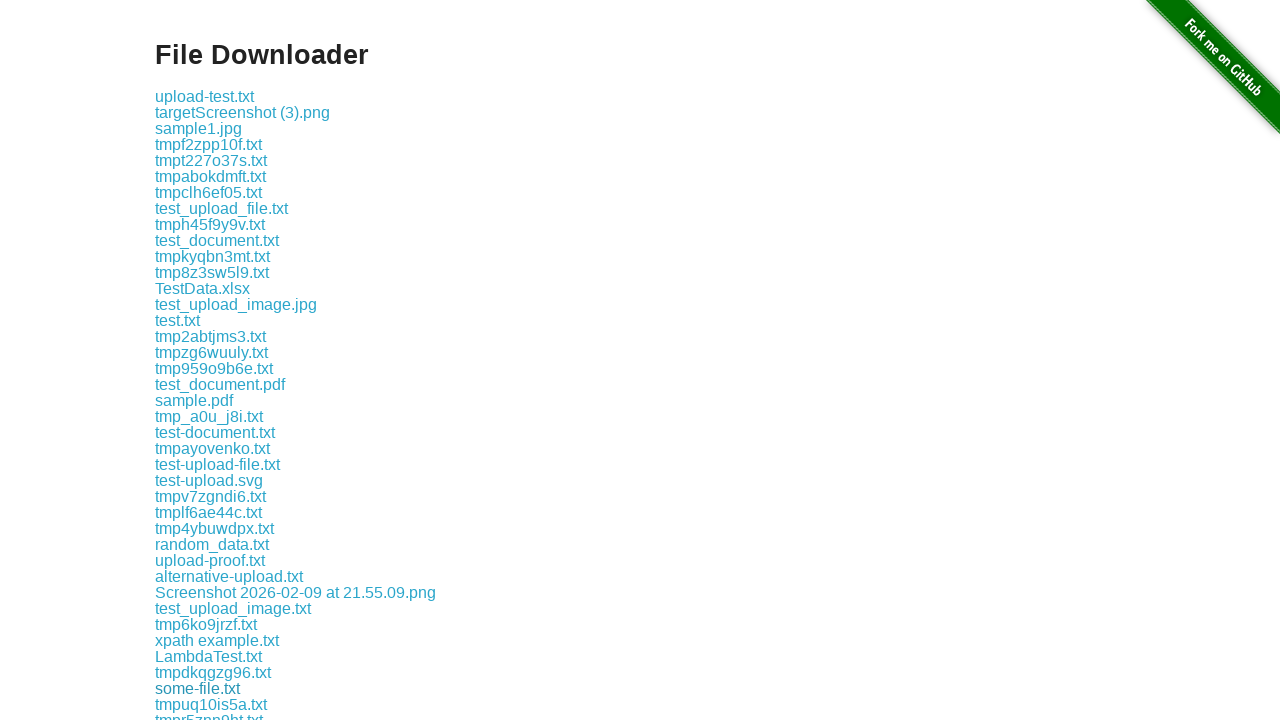

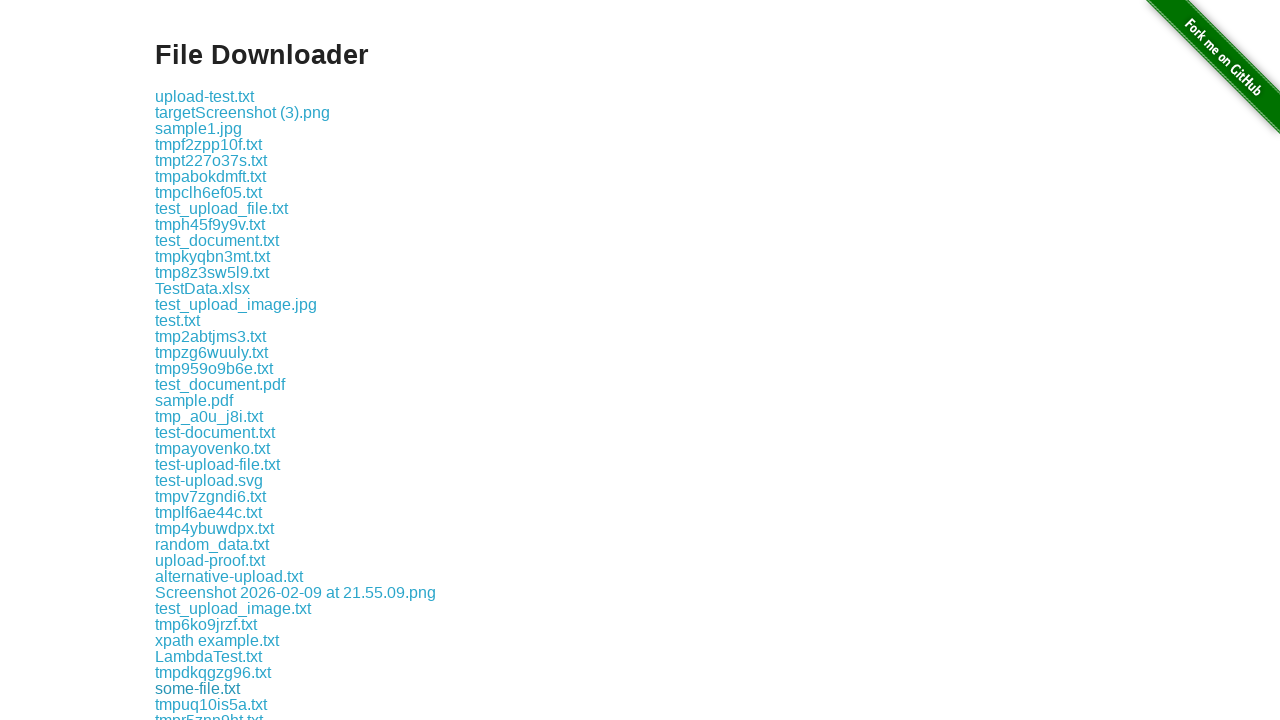